Tests DuckDuckGo search by filling the search box with "rel_imp python" and submitting the form by pressing Enter

Starting URL: https://duckduckgo.com/

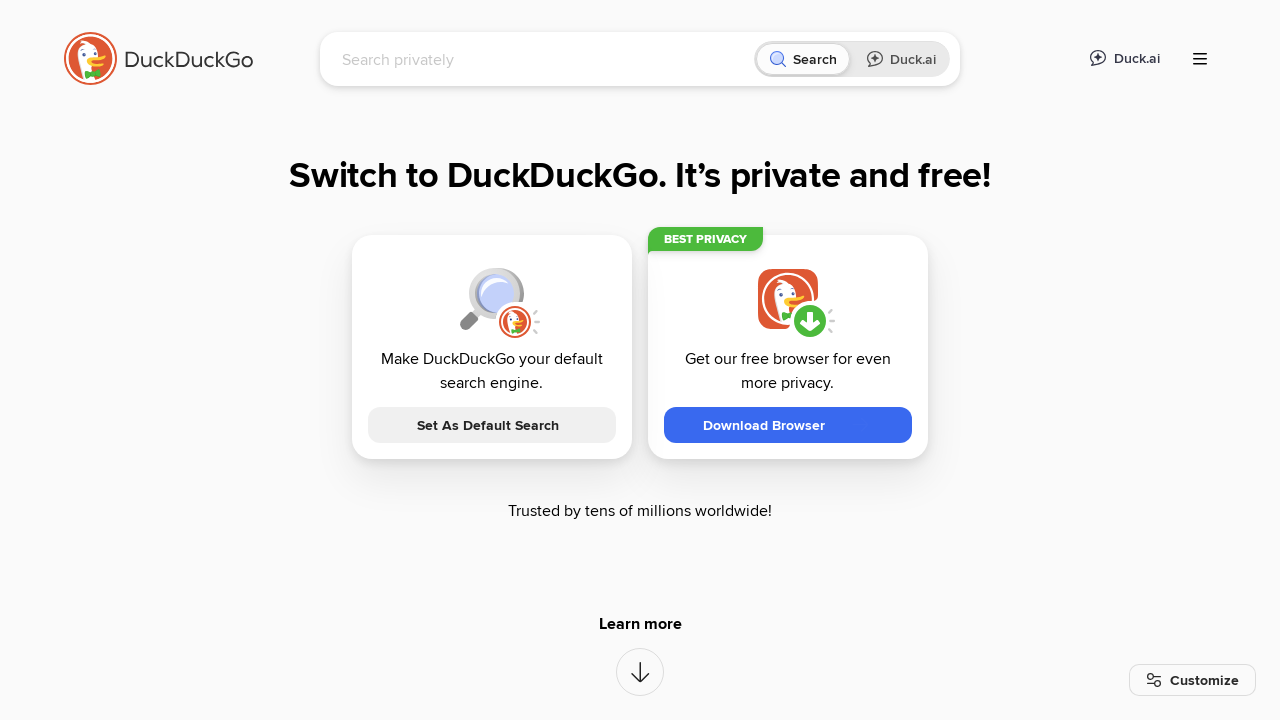

Filled search box with 'rel_imp python' on //*[@name='q']
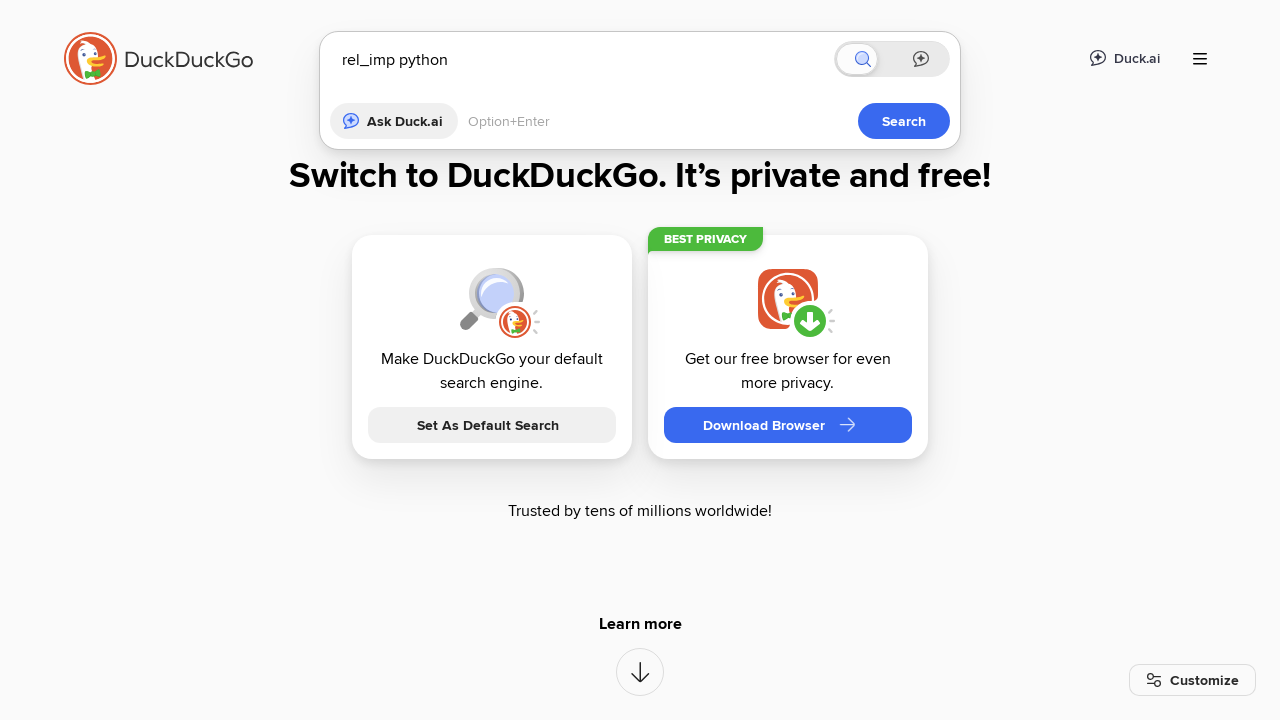

Pressed Enter to submit search query on //*[@name='q']
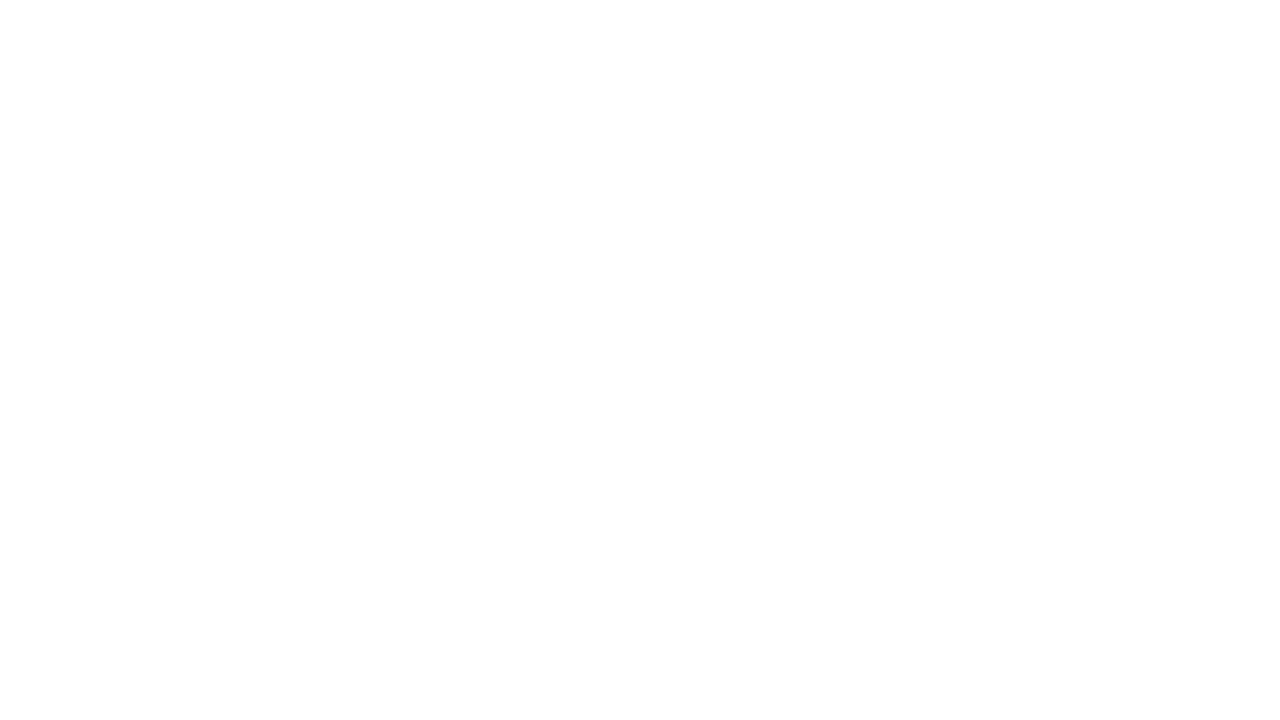

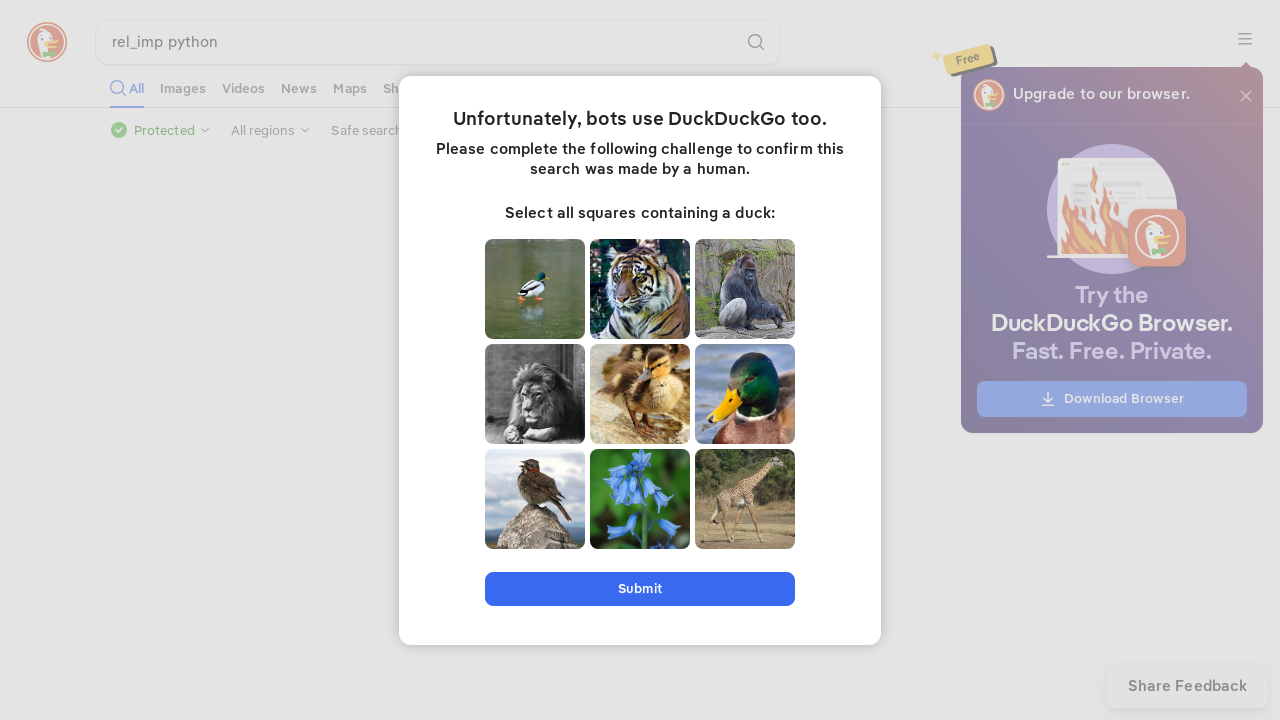